Navigates to a page, clicks a link with a specific number text, then fills out a form with personal information and submits it

Starting URL: http://suninjuly.github.io/find_link_text

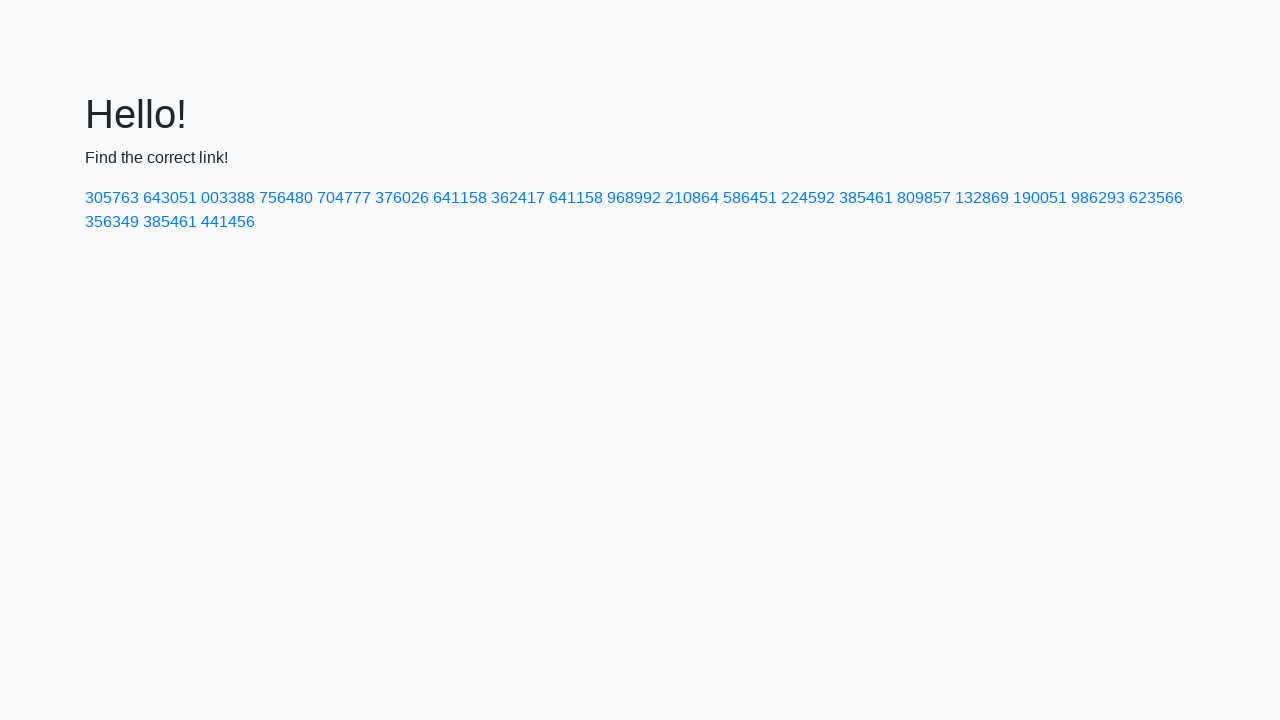

Navigated to http://suninjuly.github.io/find_link_text
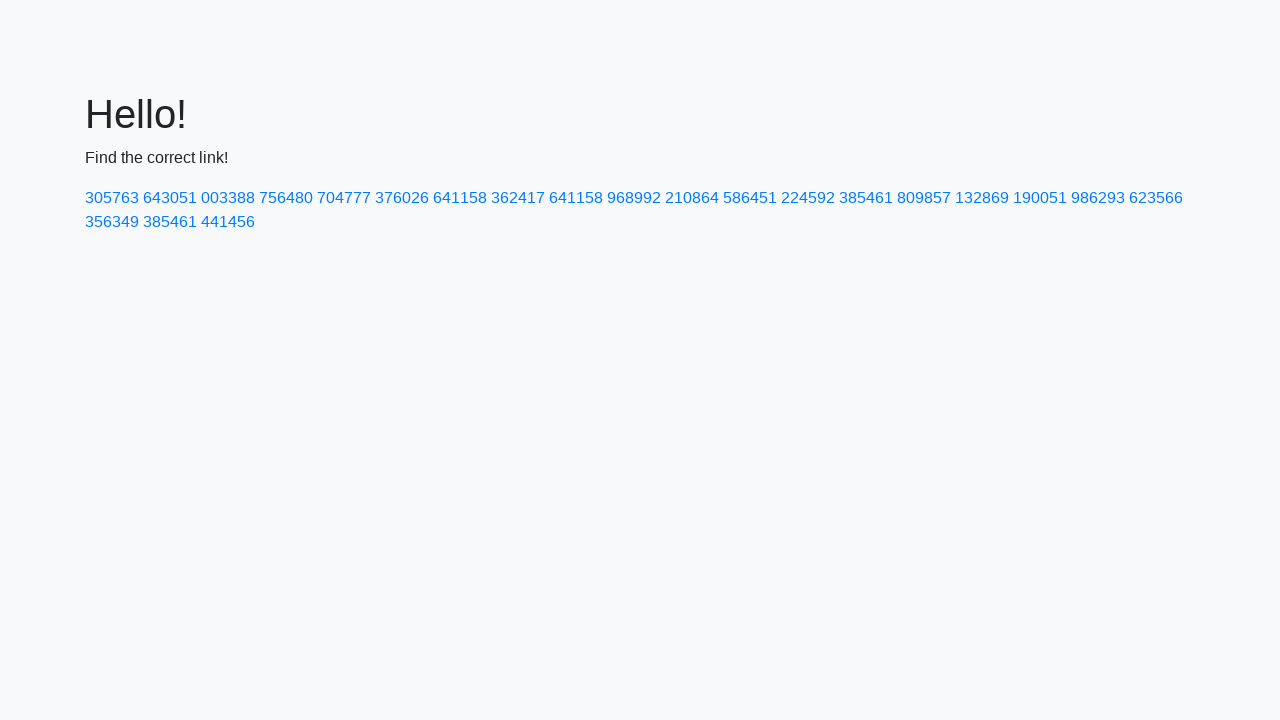

Calculated link text number: 224592
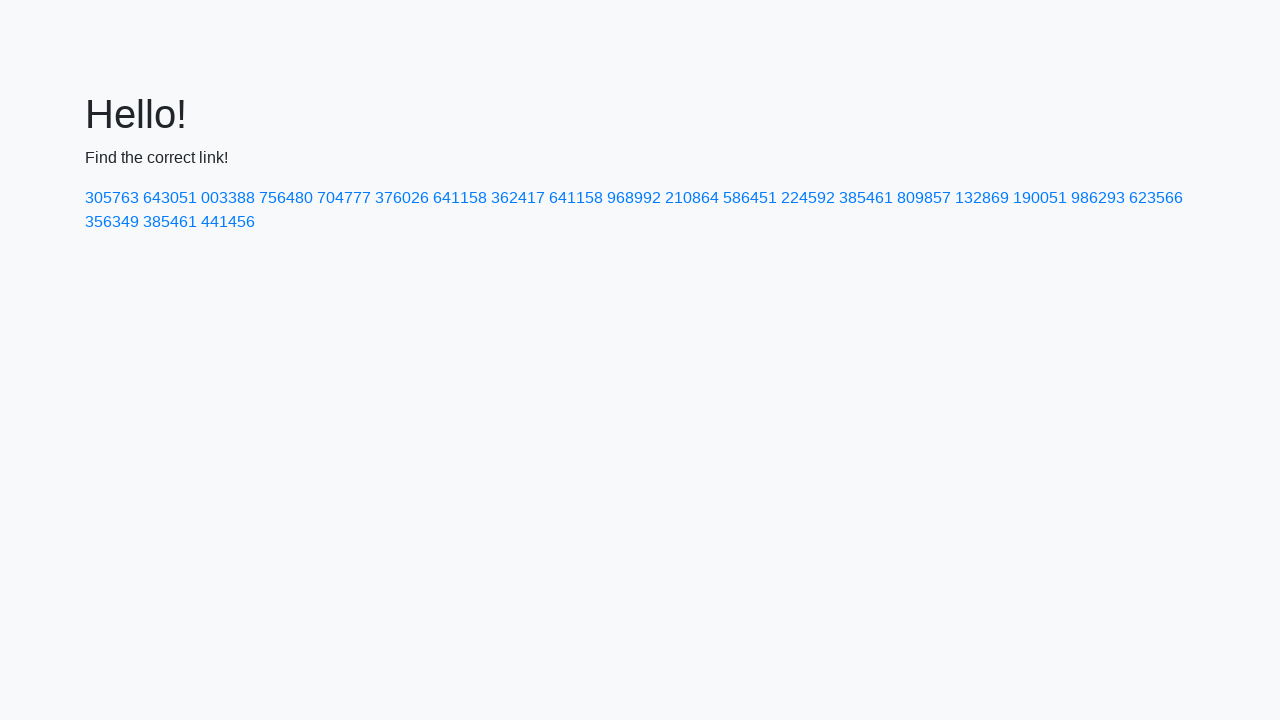

Clicked link with text '224592' at (808, 198) on a:has-text('224592')
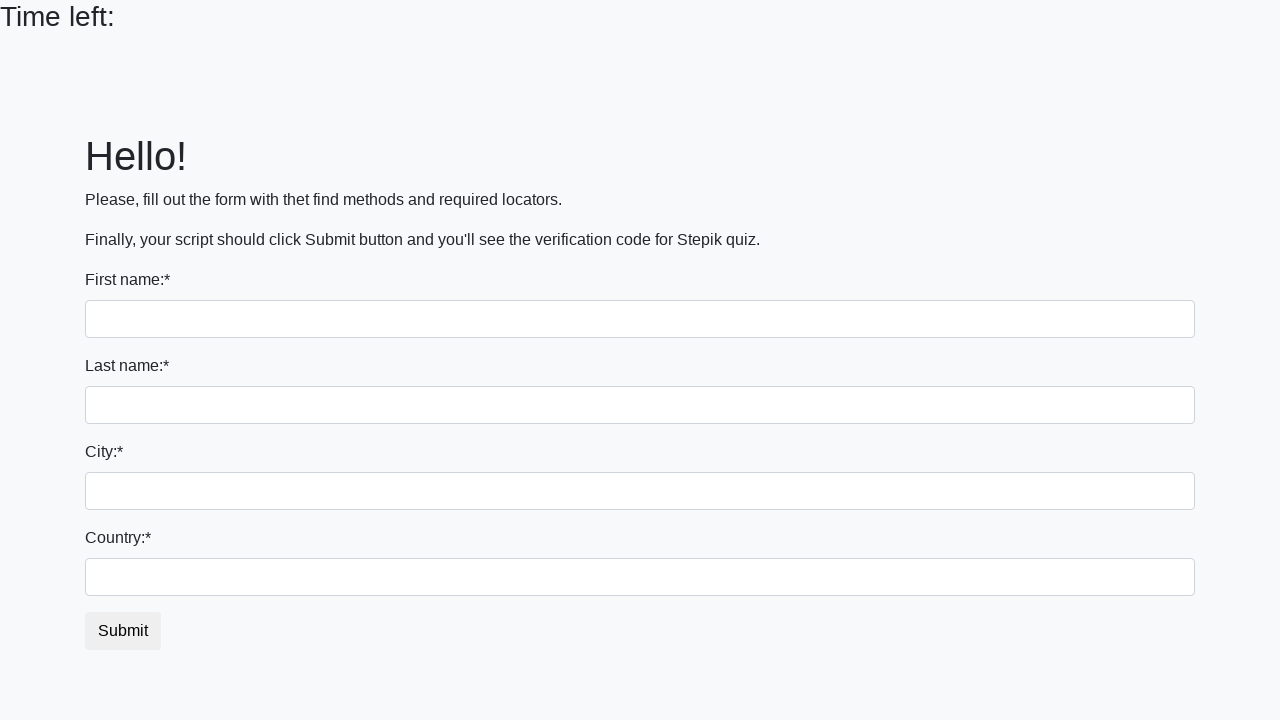

Filled first name field with 'Ivan' on .form-group:nth-of-type(1) .form-control
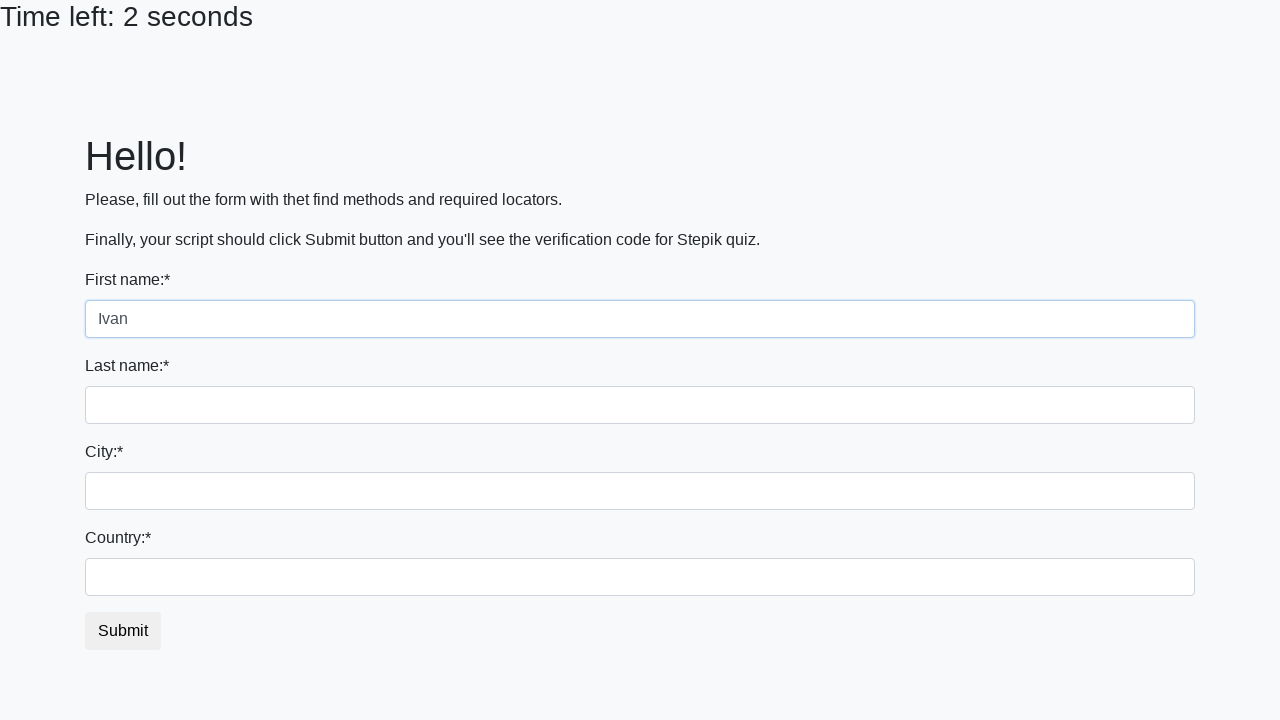

Filled last name field with 'Petrov' on input[name='last_name']
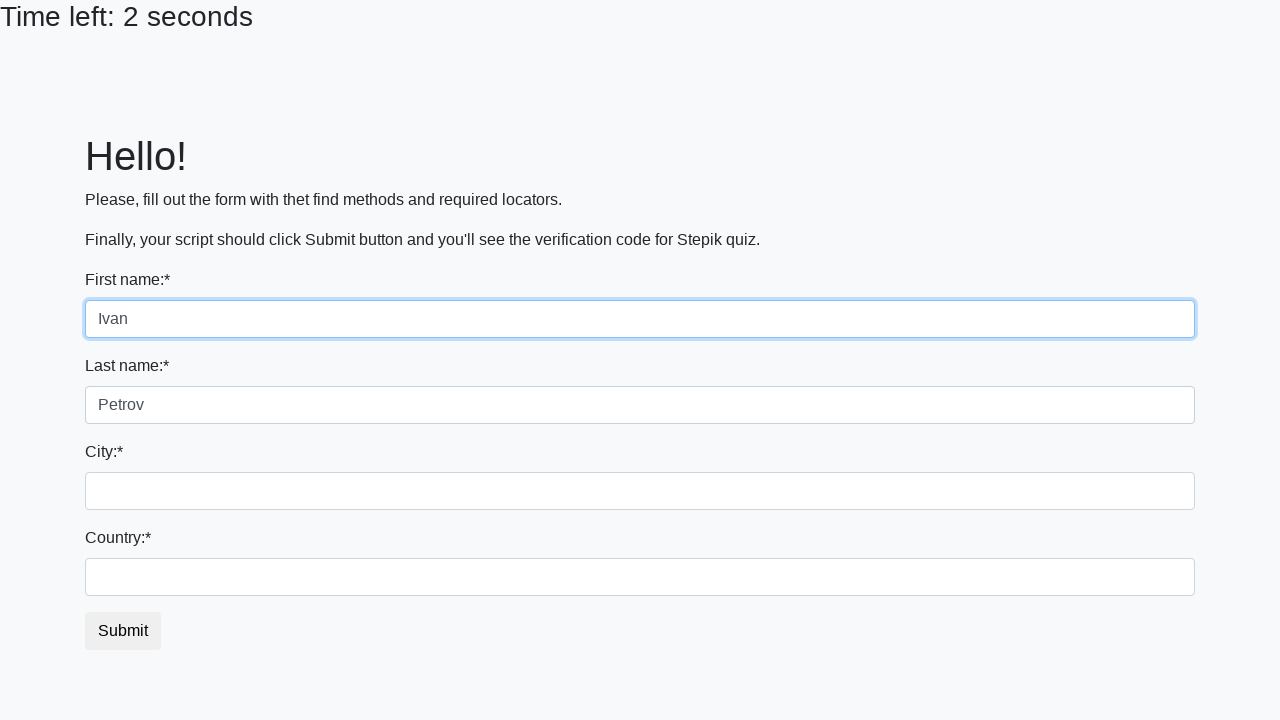

Filled city field with 'San Francisco' on .form-control.city
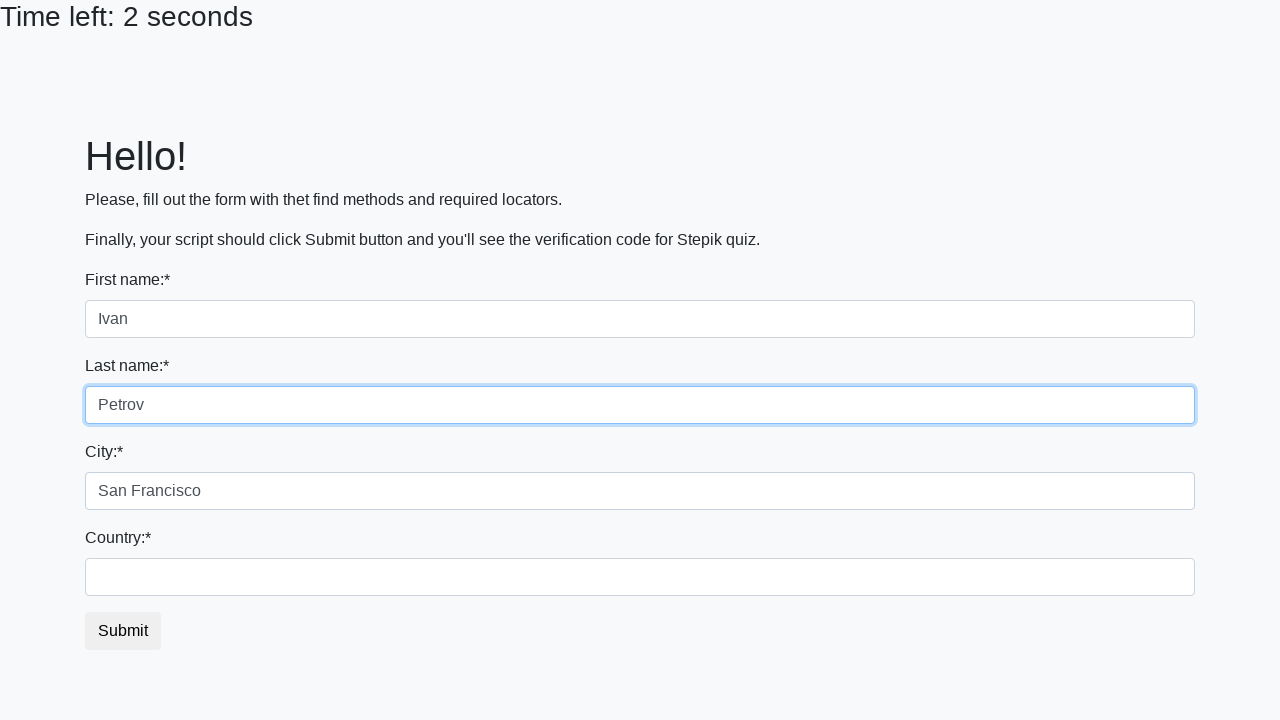

Filled country field with 'USA' on #country
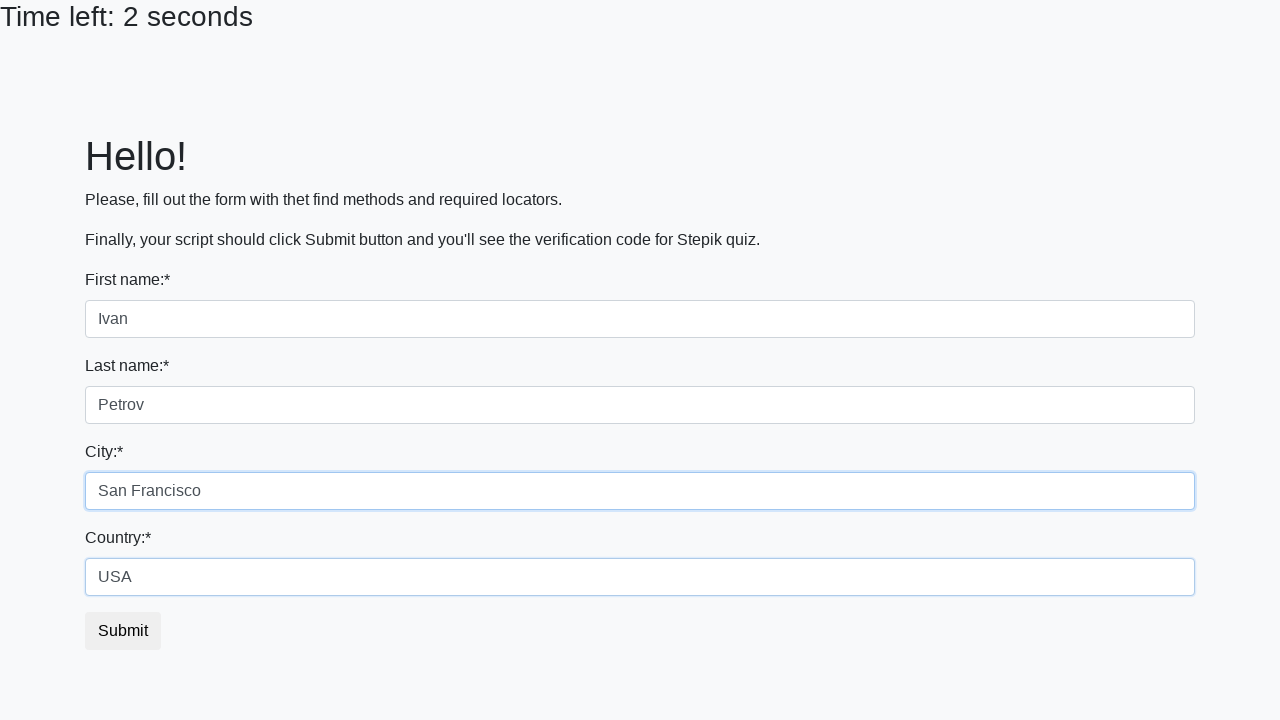

Clicked submit button to complete form submission at (123, 631) on button.btn
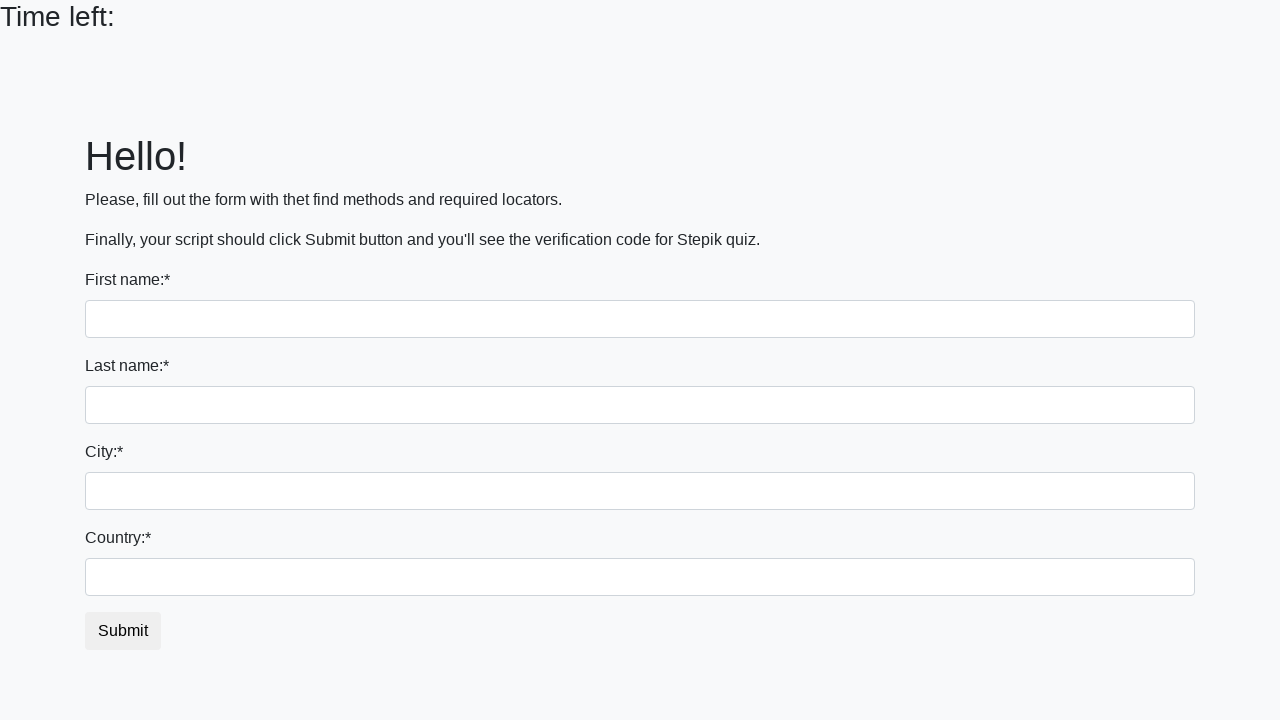

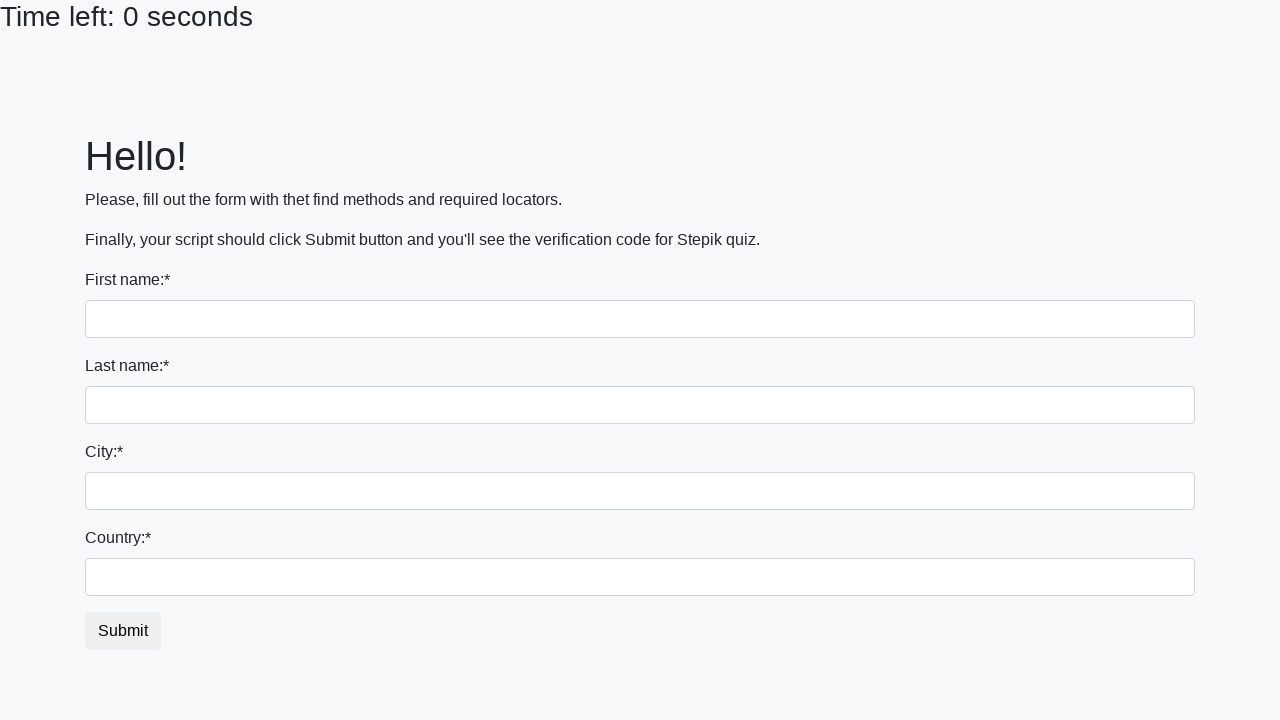